Tests Ctrl+click multi-selection by selecting items 1, 3, 5, and 7 in a selectable grid

Starting URL: http://jqueryui.com/resources/demos/selectable/display-grid.html

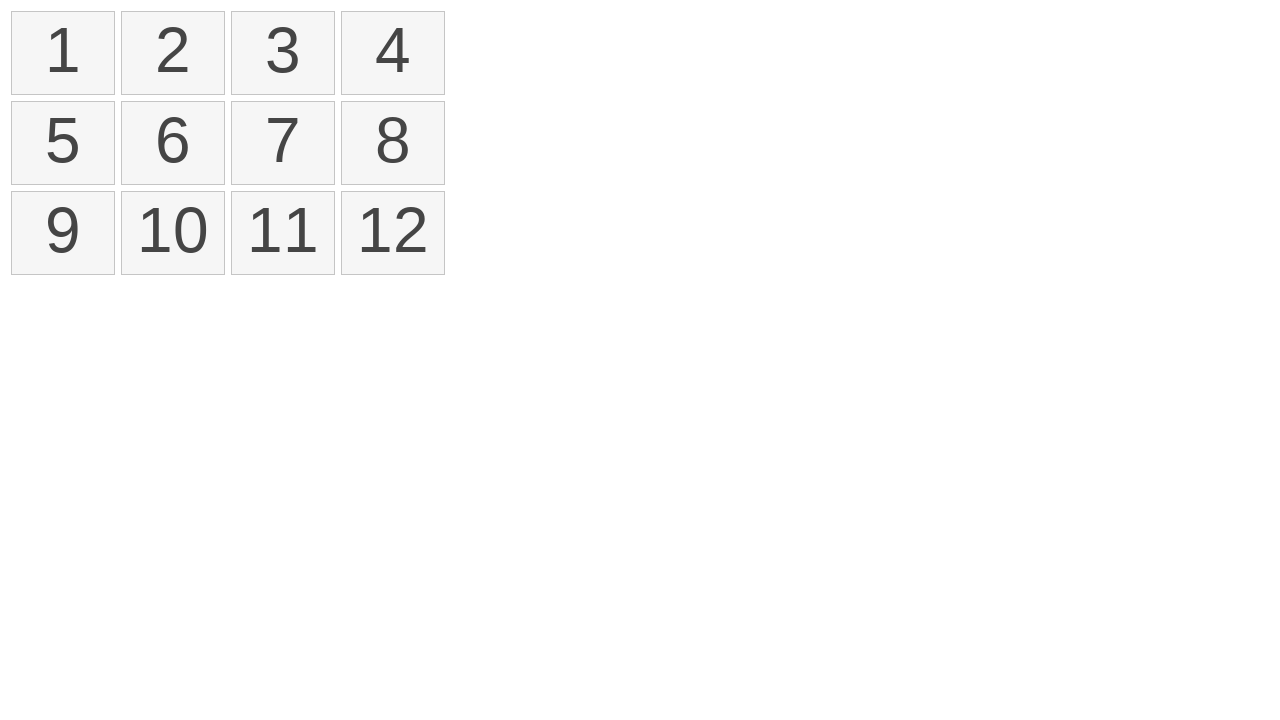

Waited for selectable grid to load
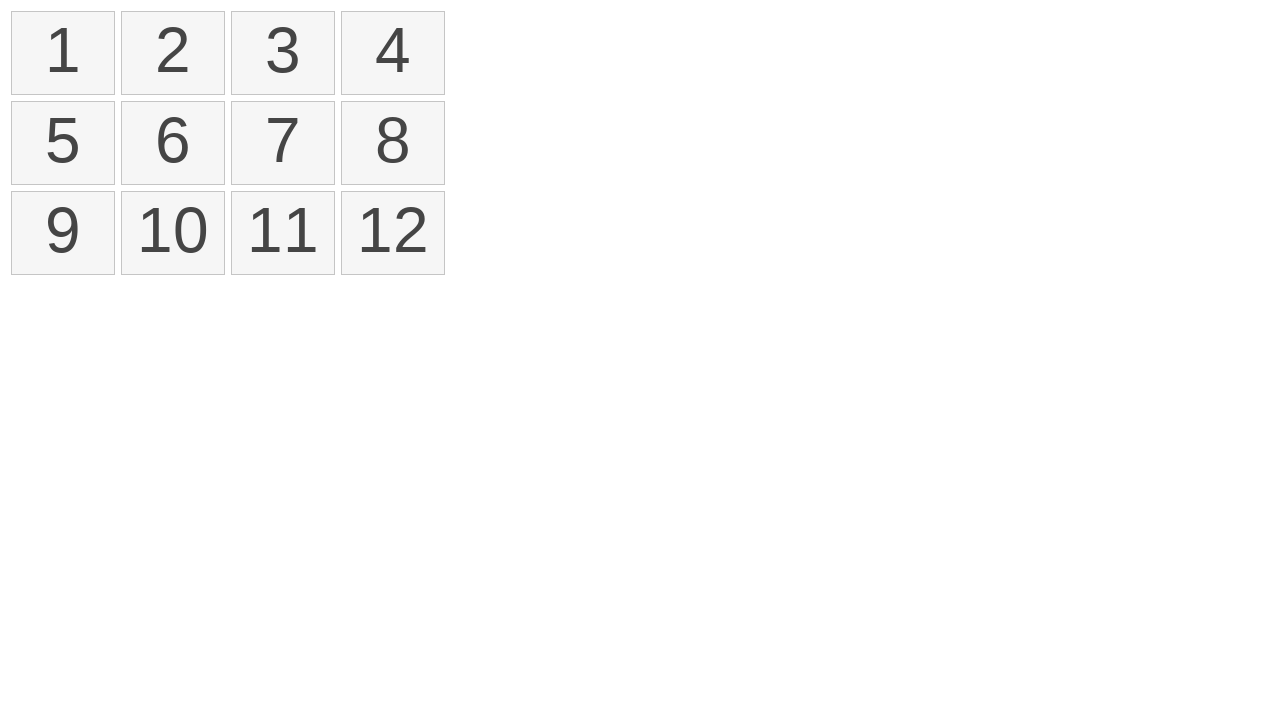

Located all list items in selectable grid
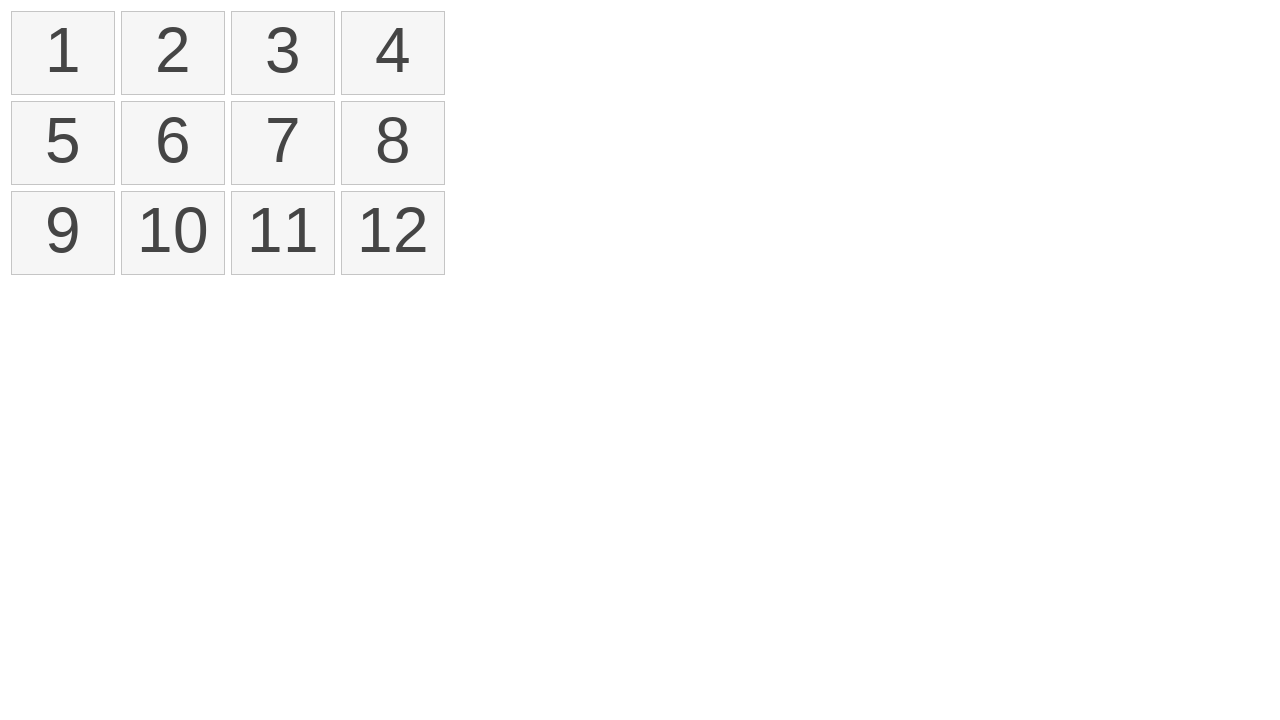

Pressed Control key down for multi-selection
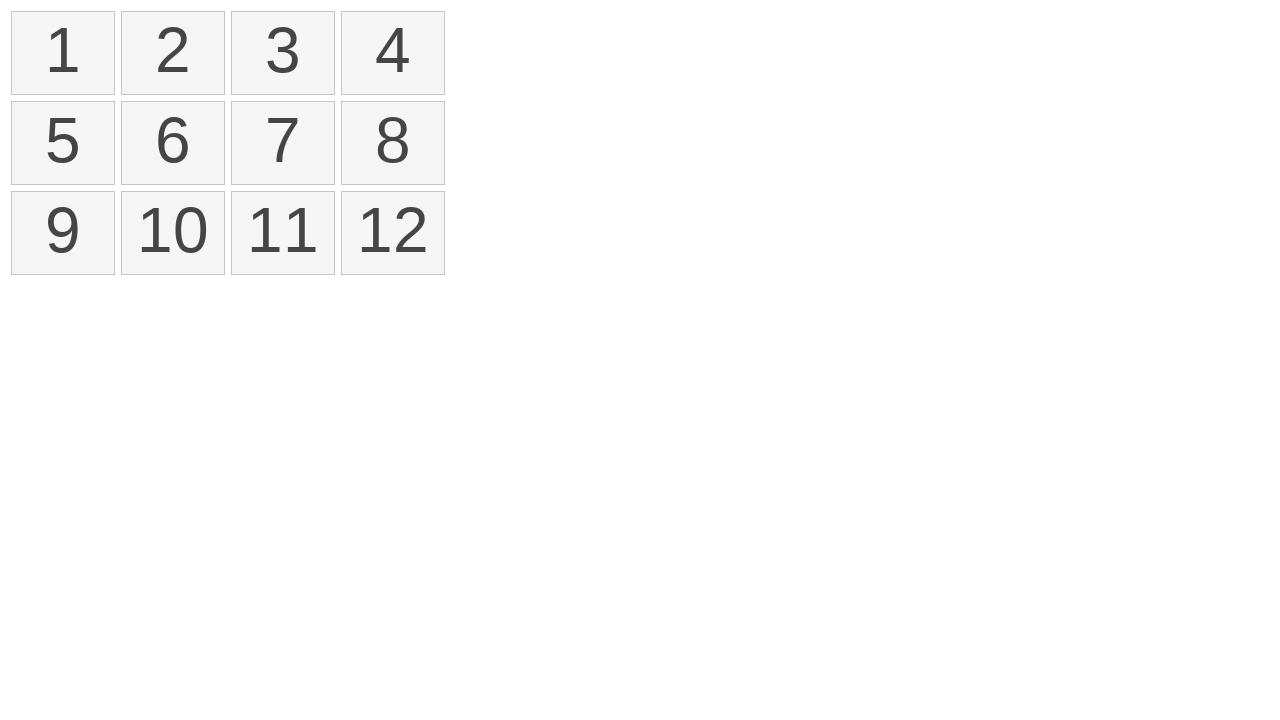

Ctrl+clicked item 1 (index 0) at (63, 53) on ol#selectable li >> nth=0
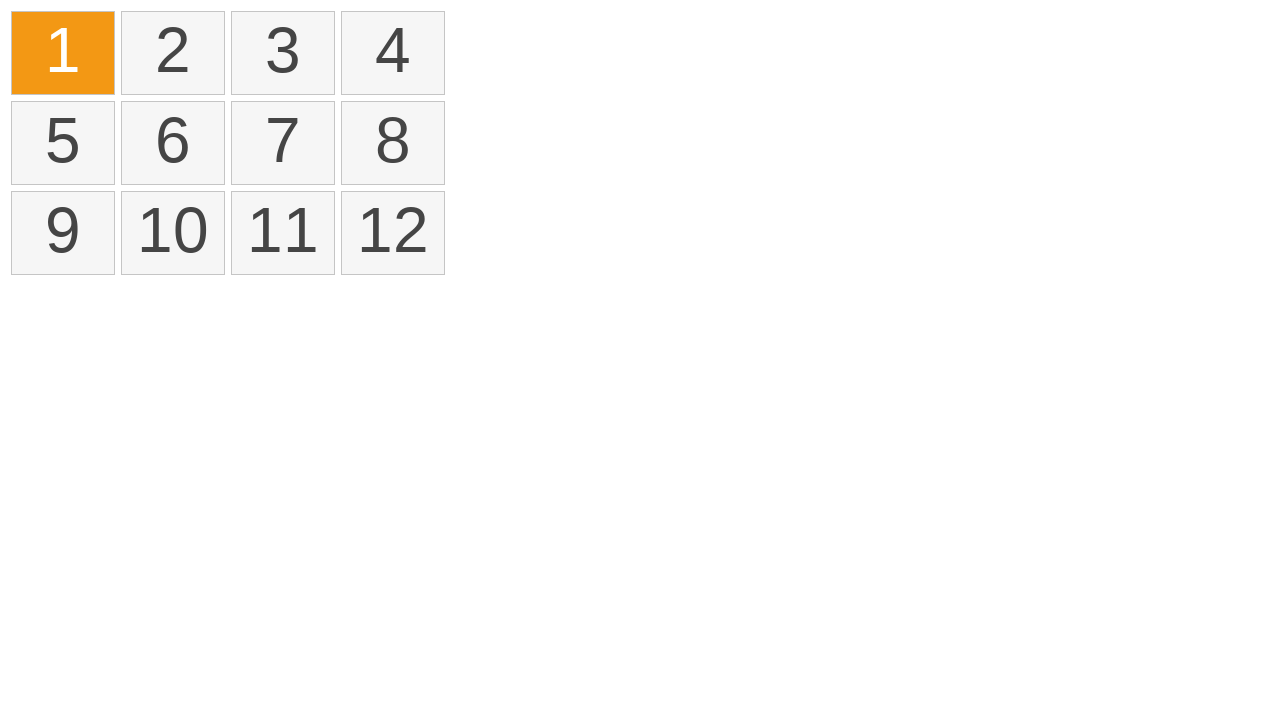

Ctrl+clicked item 3 (index 2) at (283, 53) on ol#selectable li >> nth=2
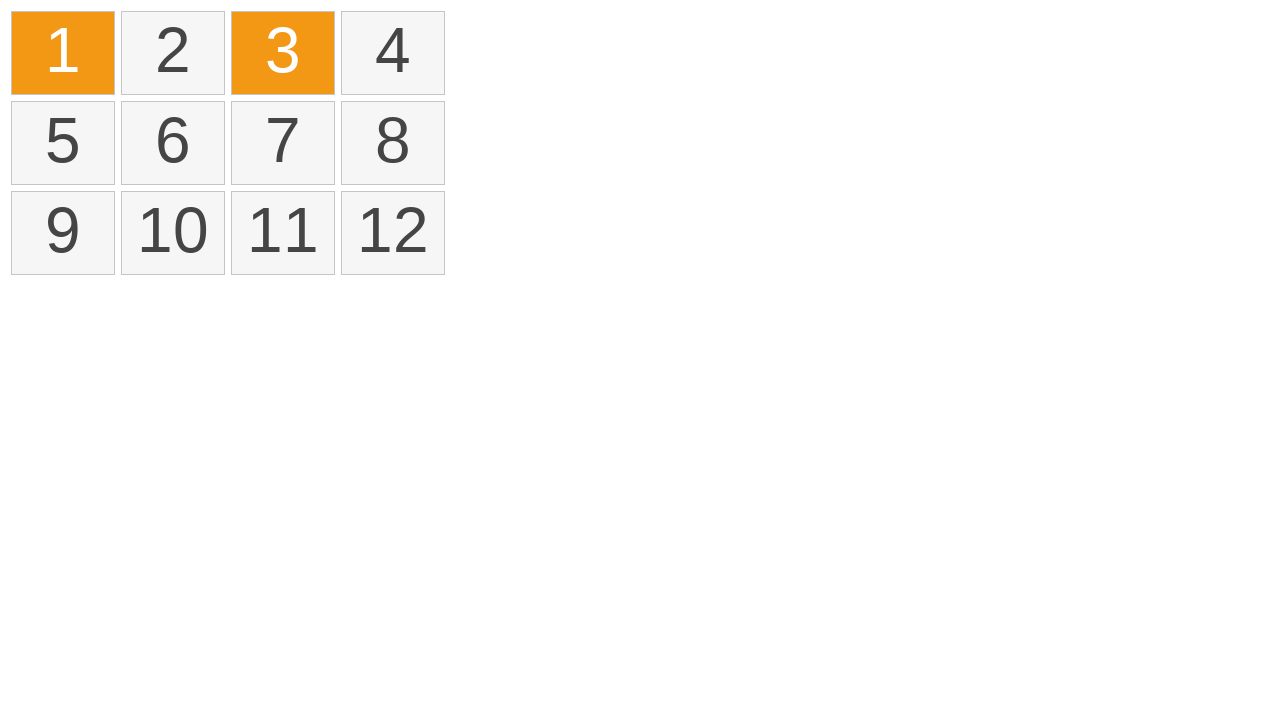

Ctrl+clicked item 5 (index 4) at (63, 143) on ol#selectable li >> nth=4
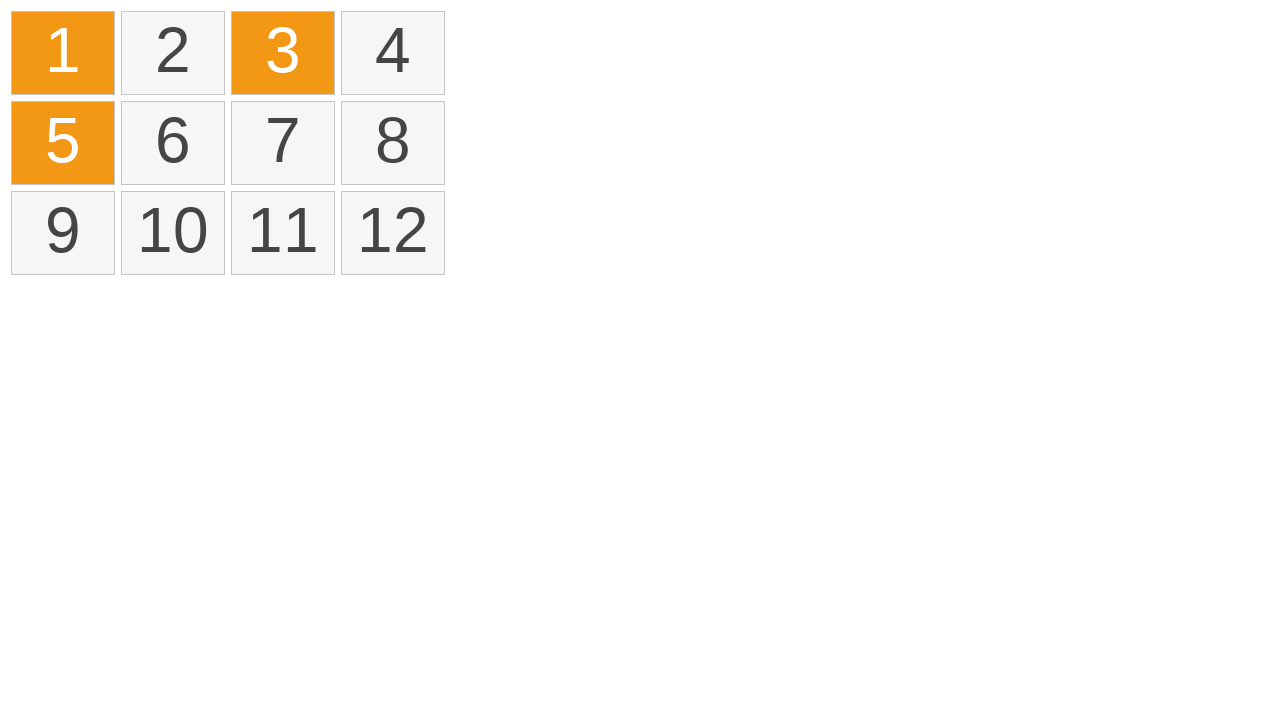

Ctrl+clicked item 7 (index 6) at (283, 143) on ol#selectable li >> nth=6
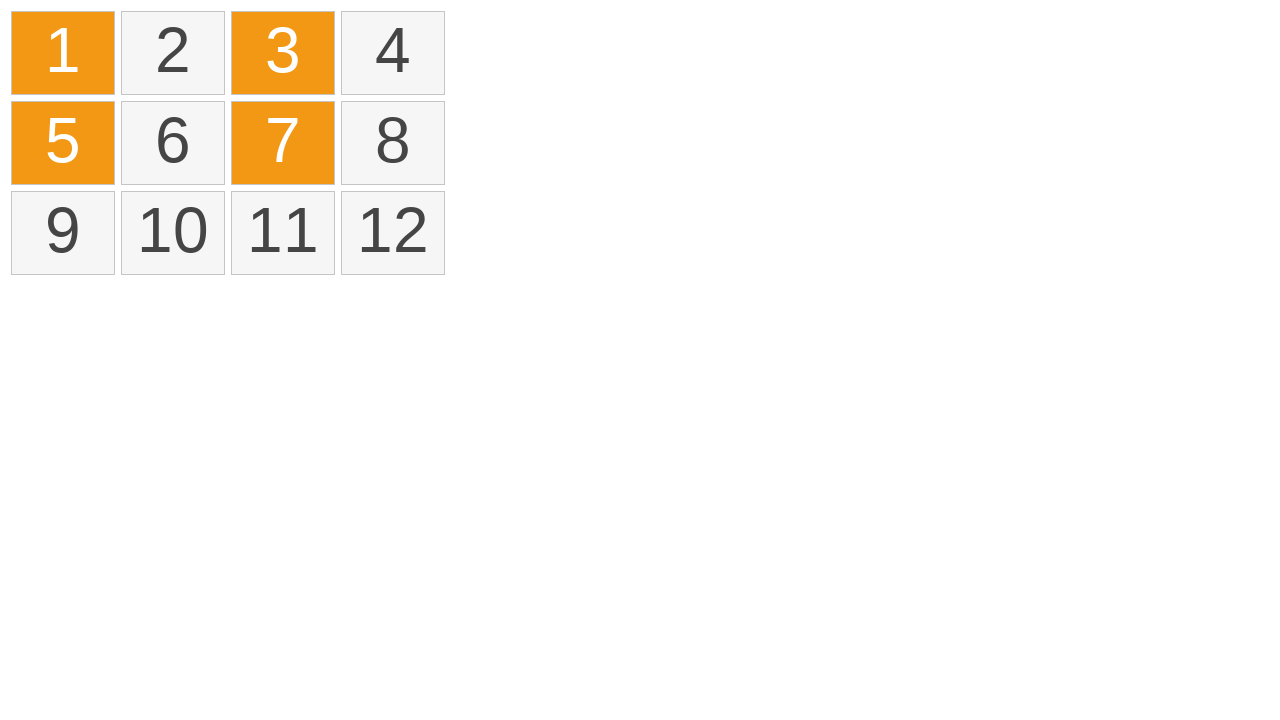

Released Control key
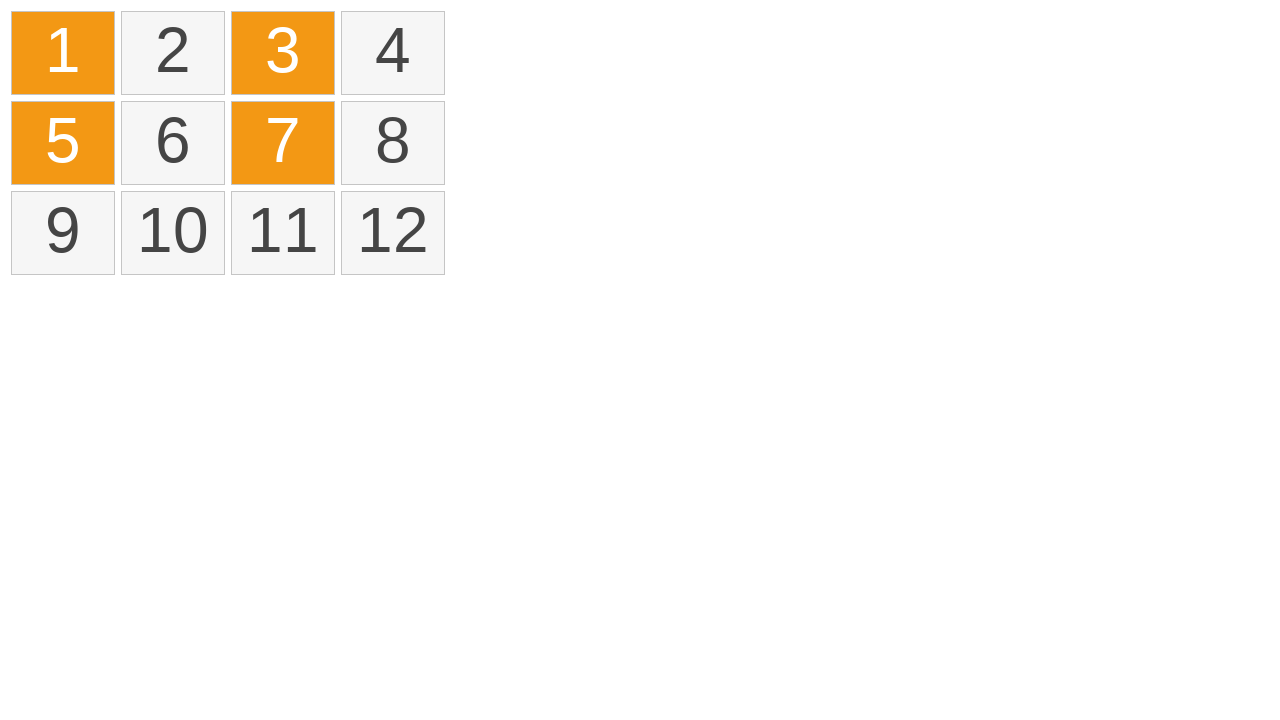

Located all selected items
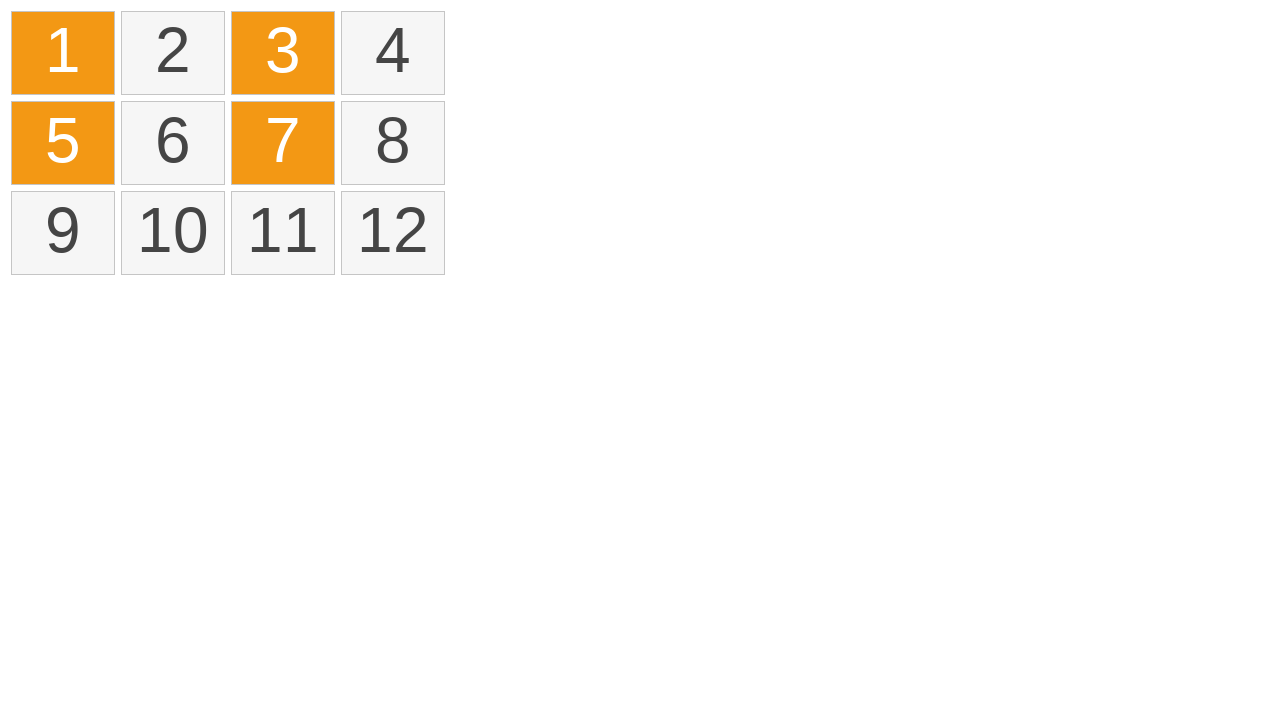

Verified that exactly 4 items are selected
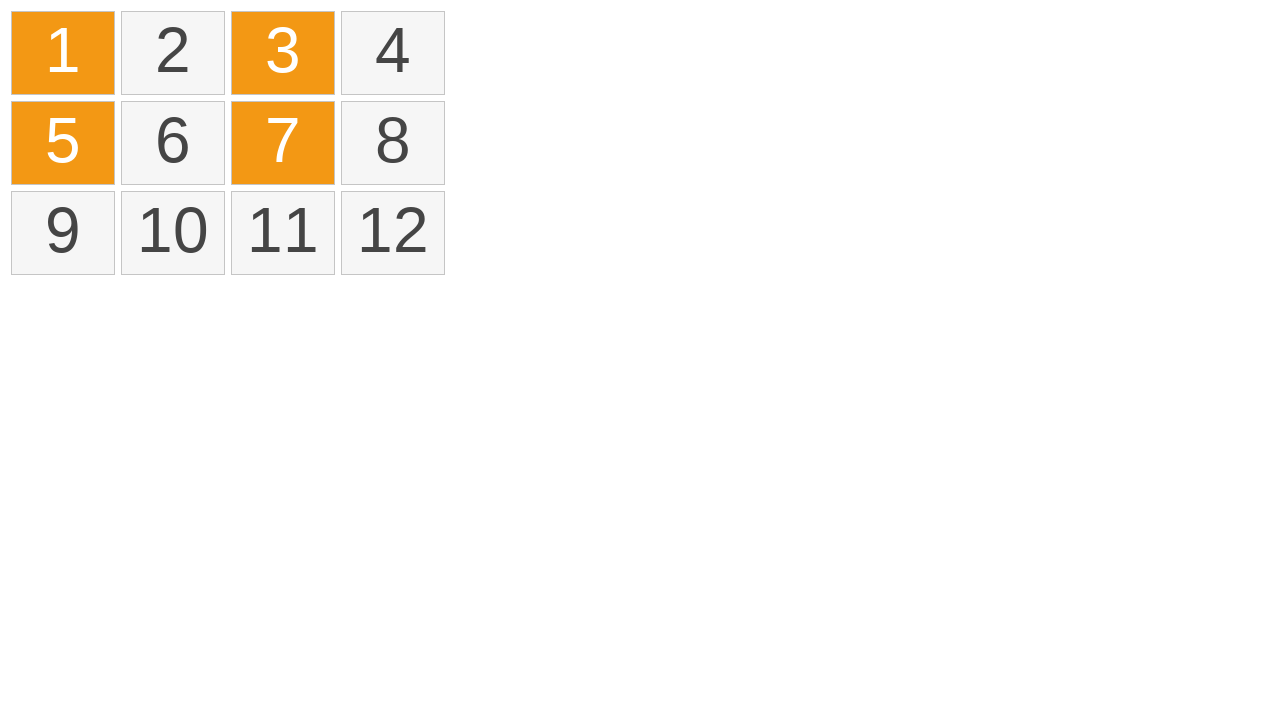

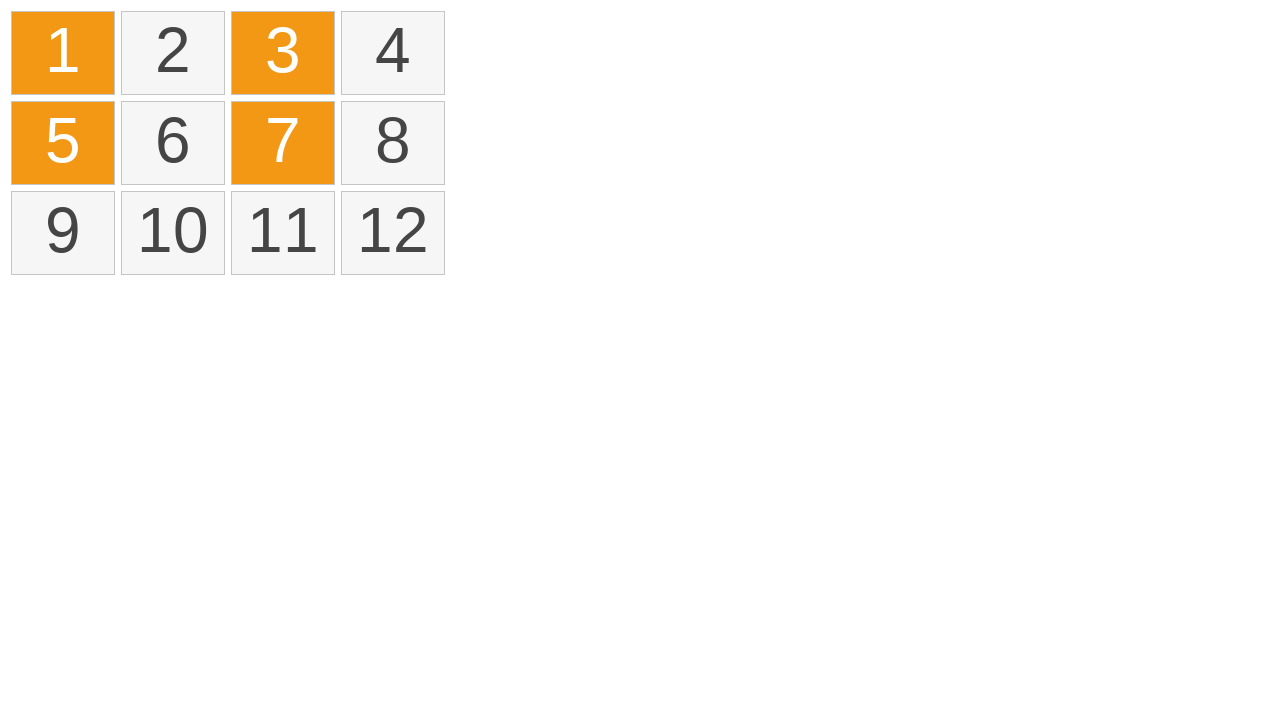